Tests that clicking Clear completed removes all completed items from the list

Starting URL: https://demo.playwright.dev/todomvc

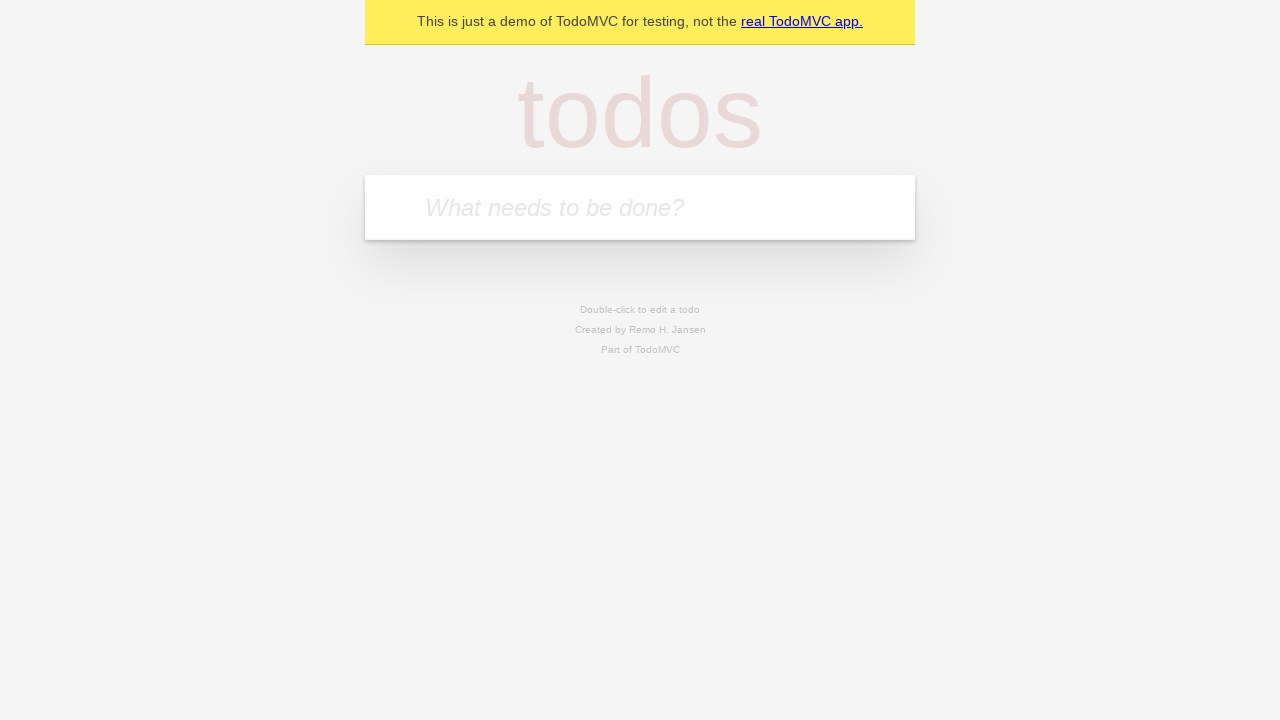

Filled todo input with 'buy some cheese' on internal:attr=[placeholder="What needs to be done?"i]
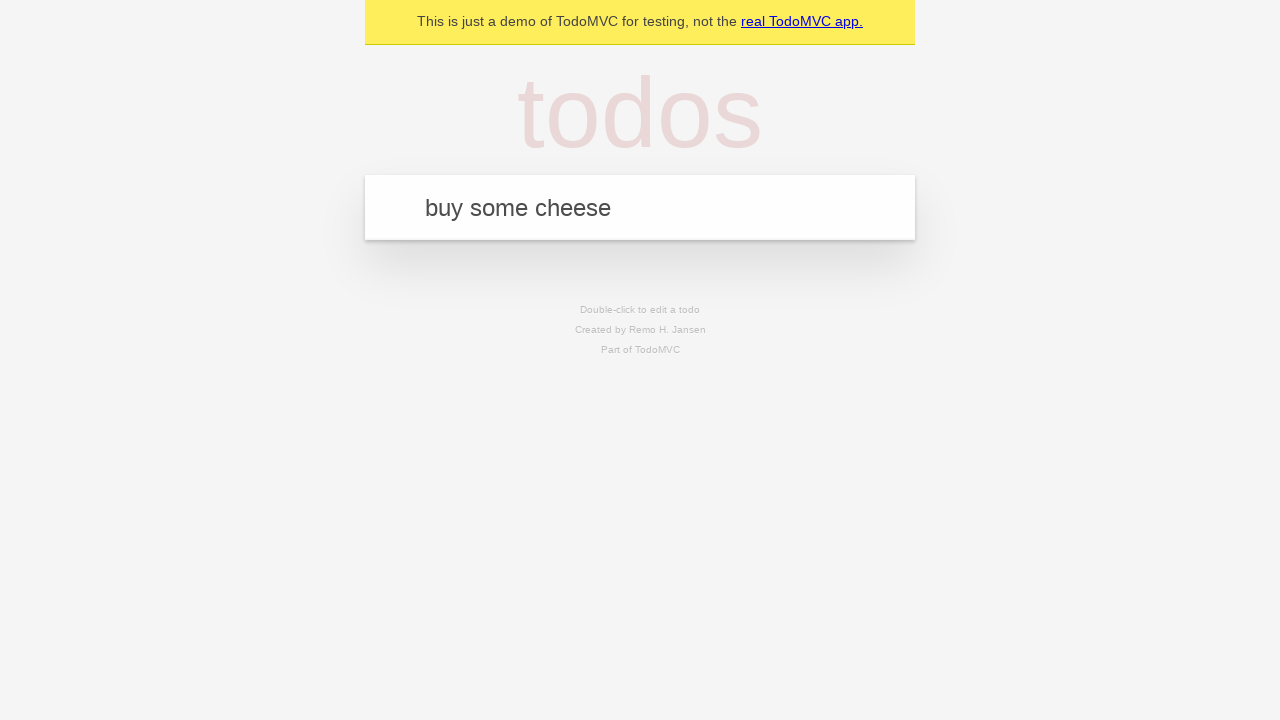

Pressed Enter to add first todo item on internal:attr=[placeholder="What needs to be done?"i]
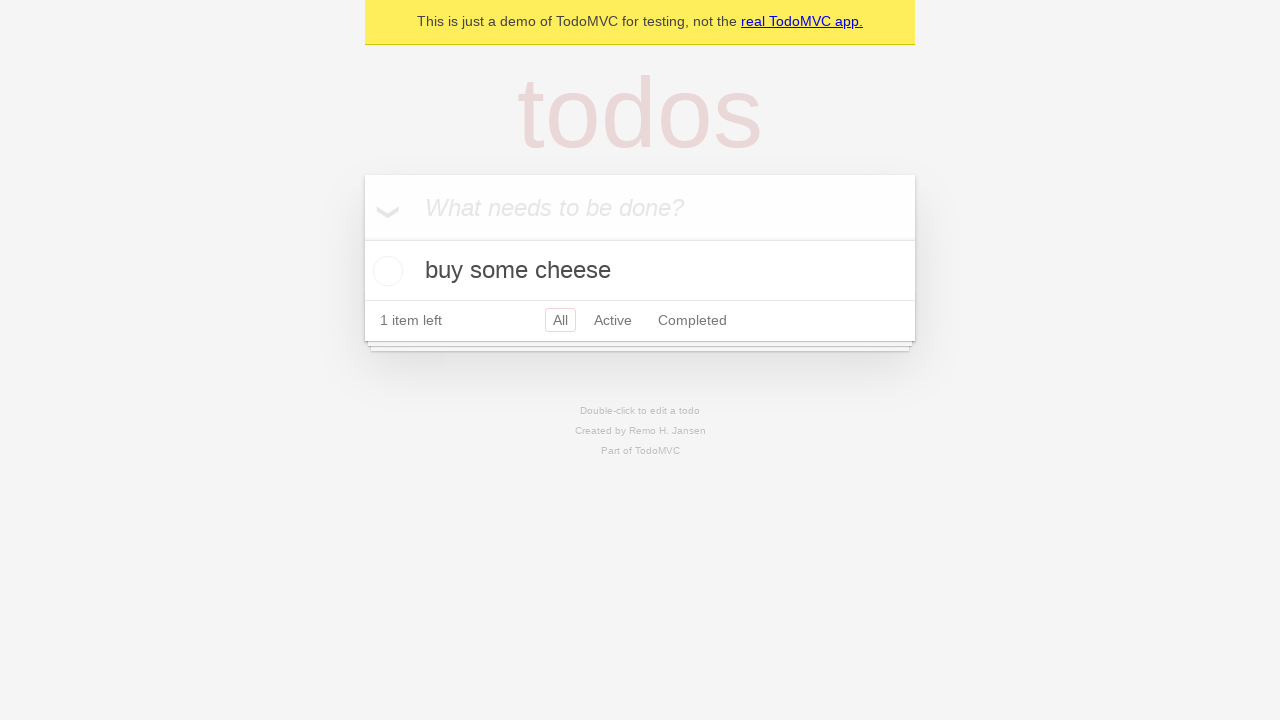

Filled todo input with 'feed the cat' on internal:attr=[placeholder="What needs to be done?"i]
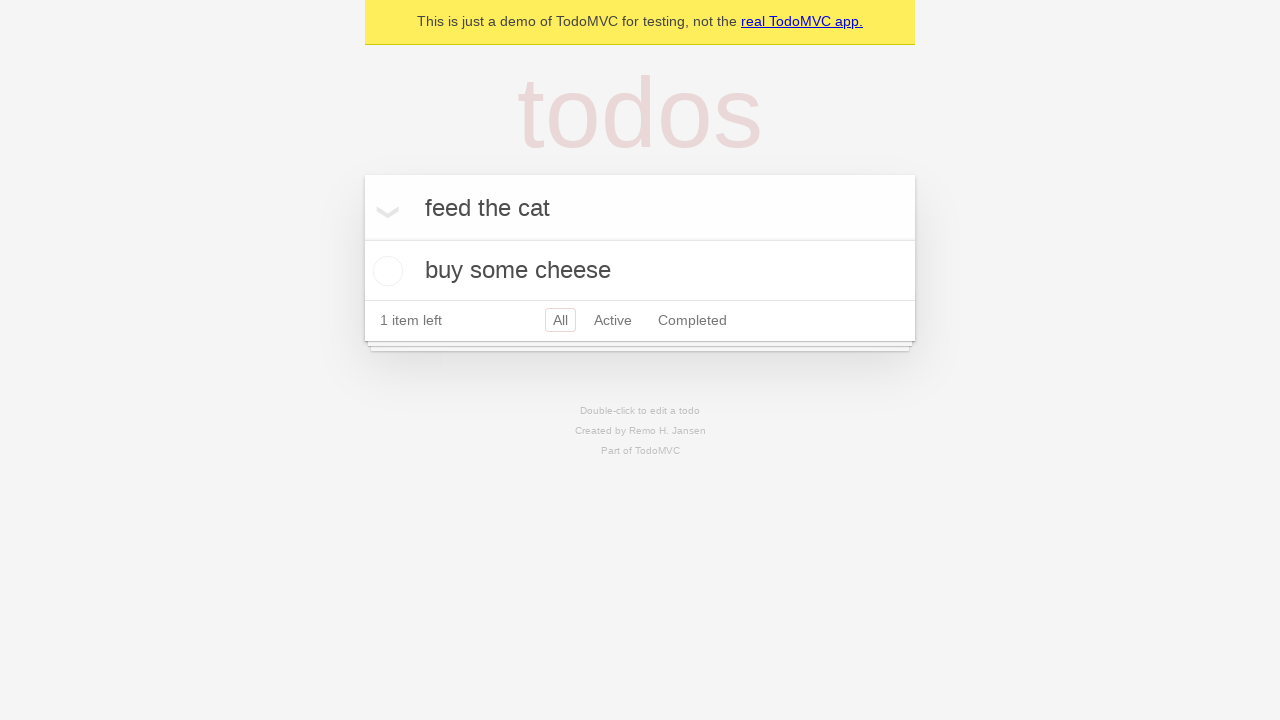

Pressed Enter to add second todo item on internal:attr=[placeholder="What needs to be done?"i]
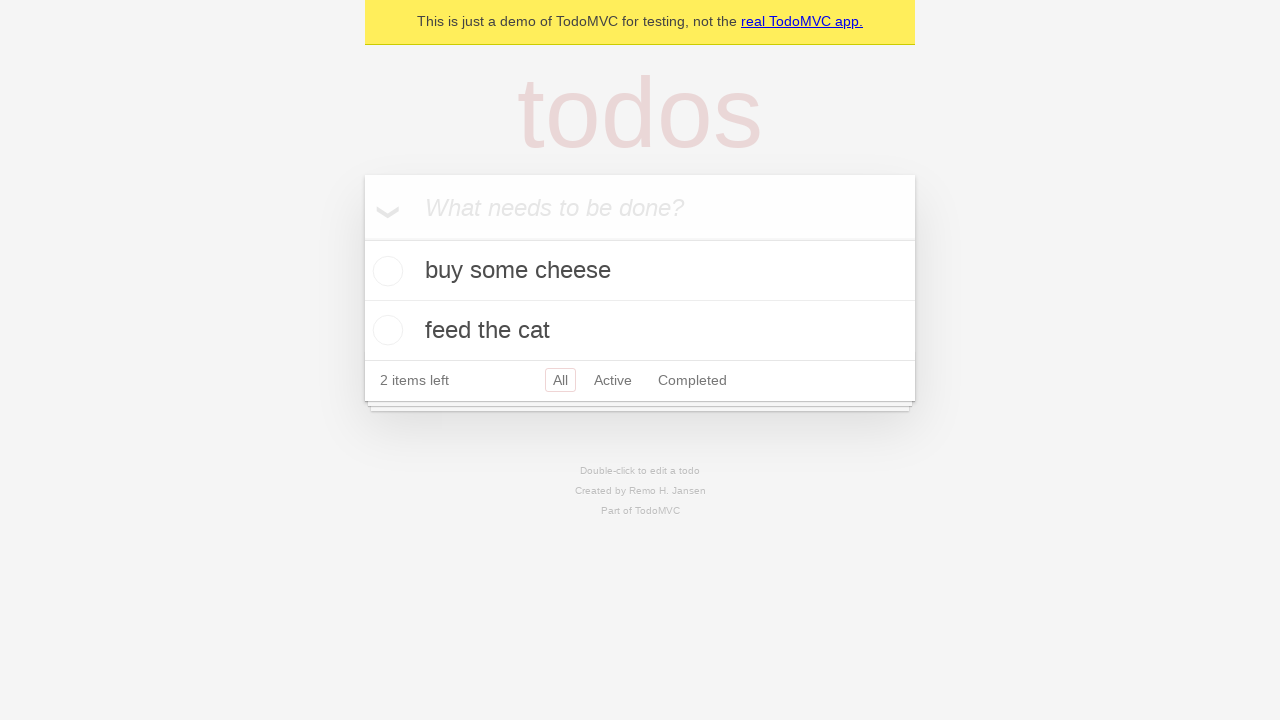

Filled todo input with 'book a doctors appointment' on internal:attr=[placeholder="What needs to be done?"i]
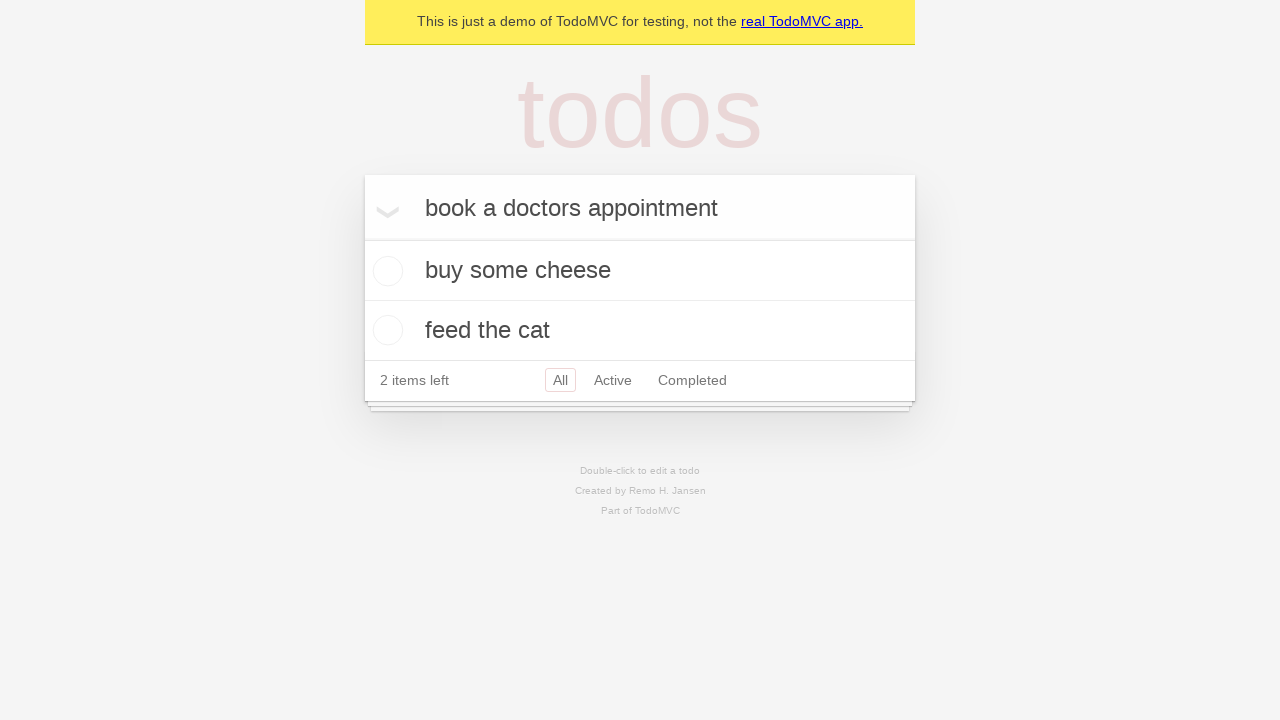

Pressed Enter to add third todo item on internal:attr=[placeholder="What needs to be done?"i]
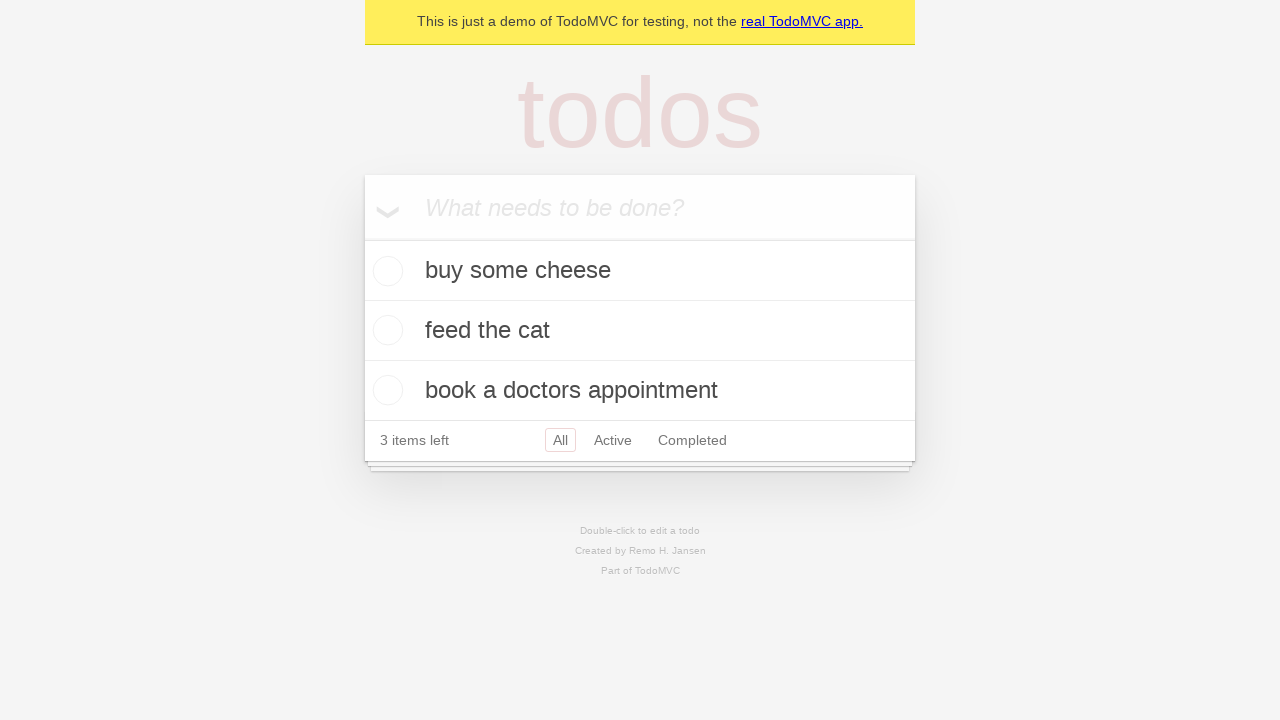

Checked the second todo item checkbox at (385, 330) on internal:testid=[data-testid="todo-item"s] >> nth=1 >> internal:role=checkbox
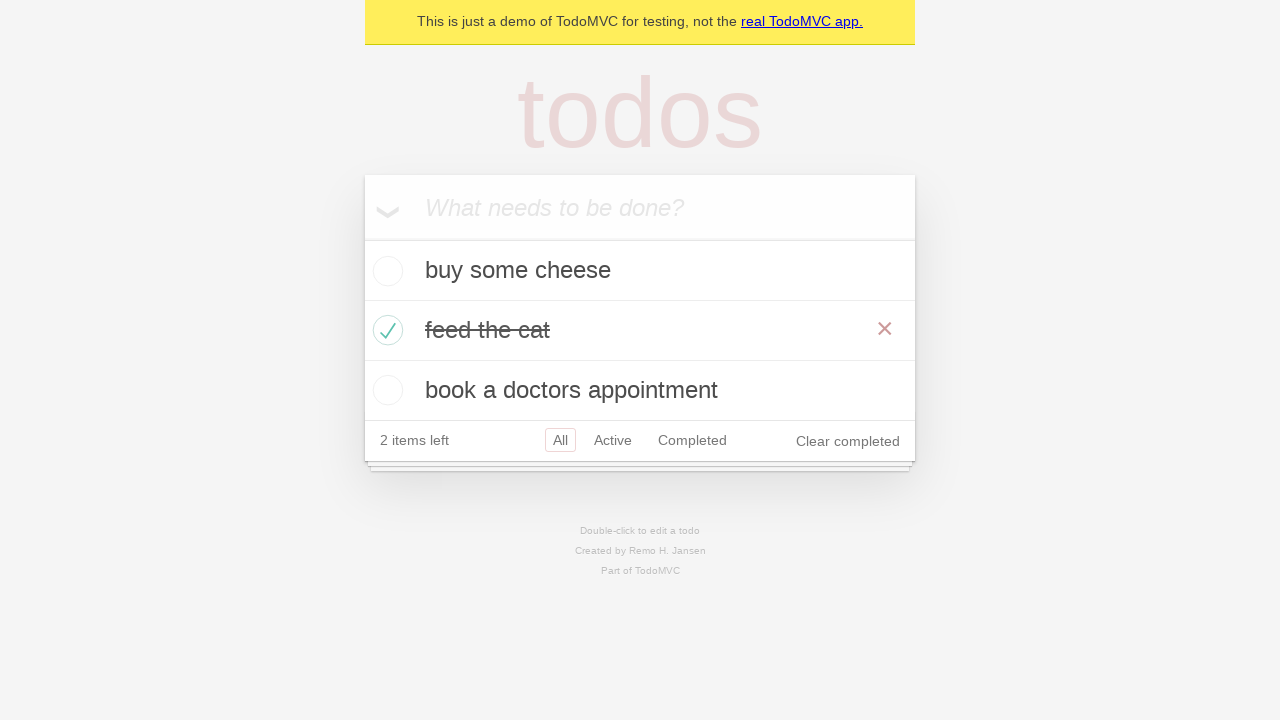

Clicked 'Clear completed' button to remove completed items at (848, 441) on internal:role=button[name="Clear completed"i]
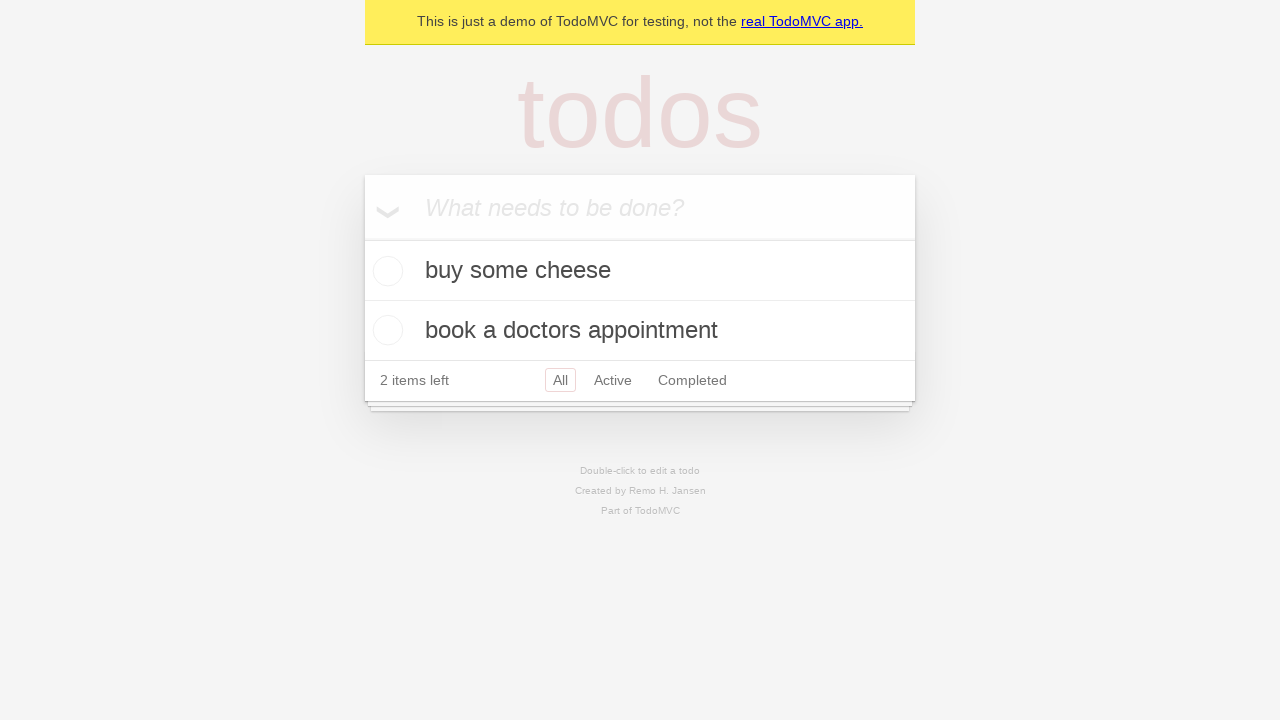

Waited for completed item to be removed, 2 items remaining
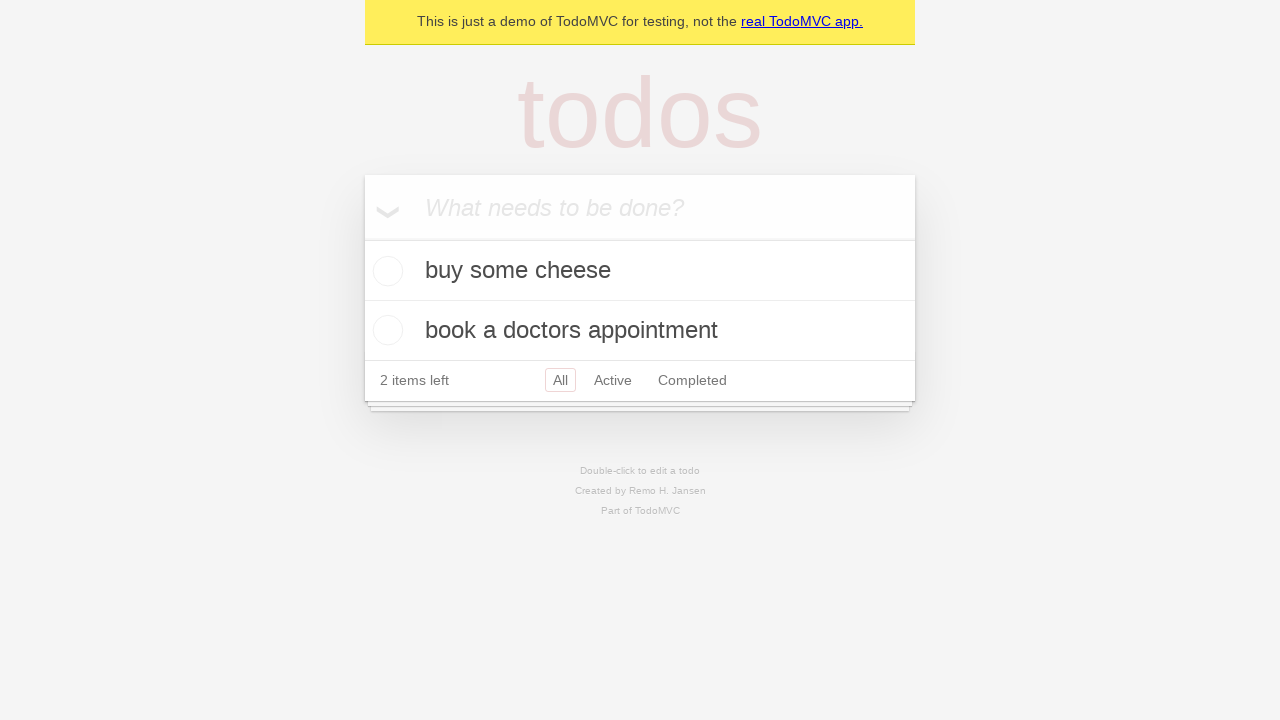

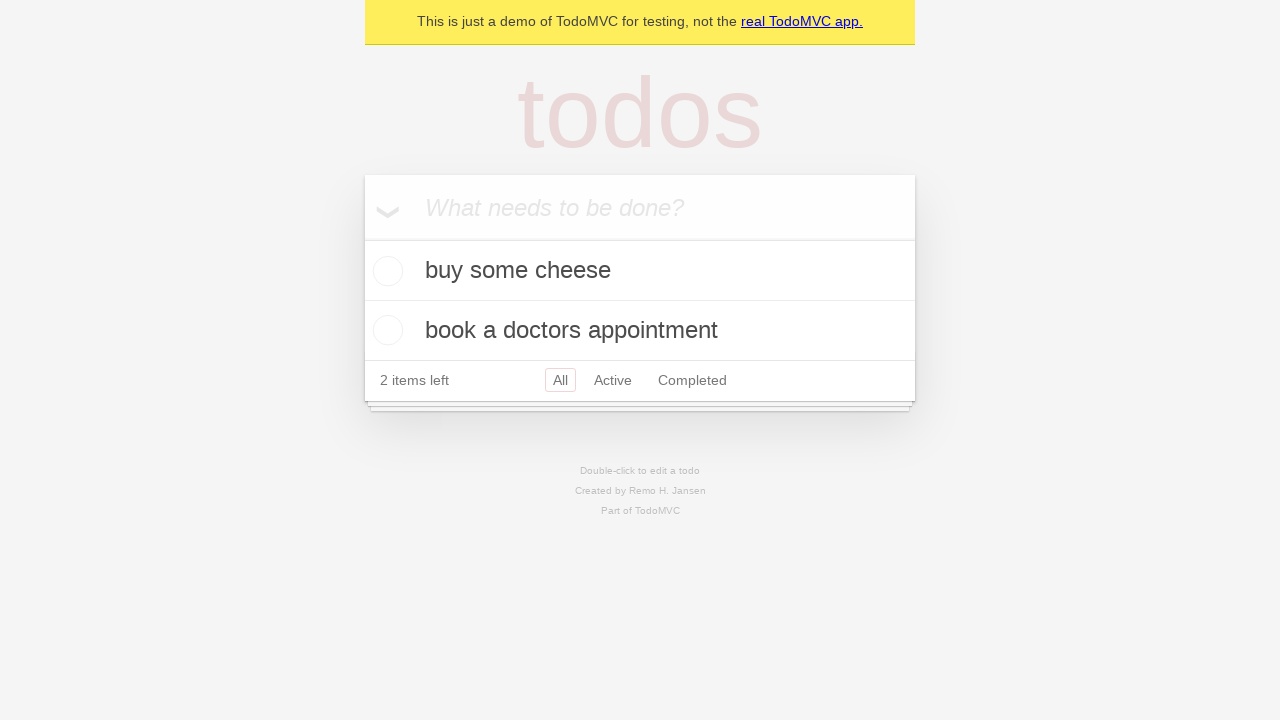